Tests browser back button navigation through filter views (All, Active, Completed).

Starting URL: https://demo.playwright.dev/todomvc

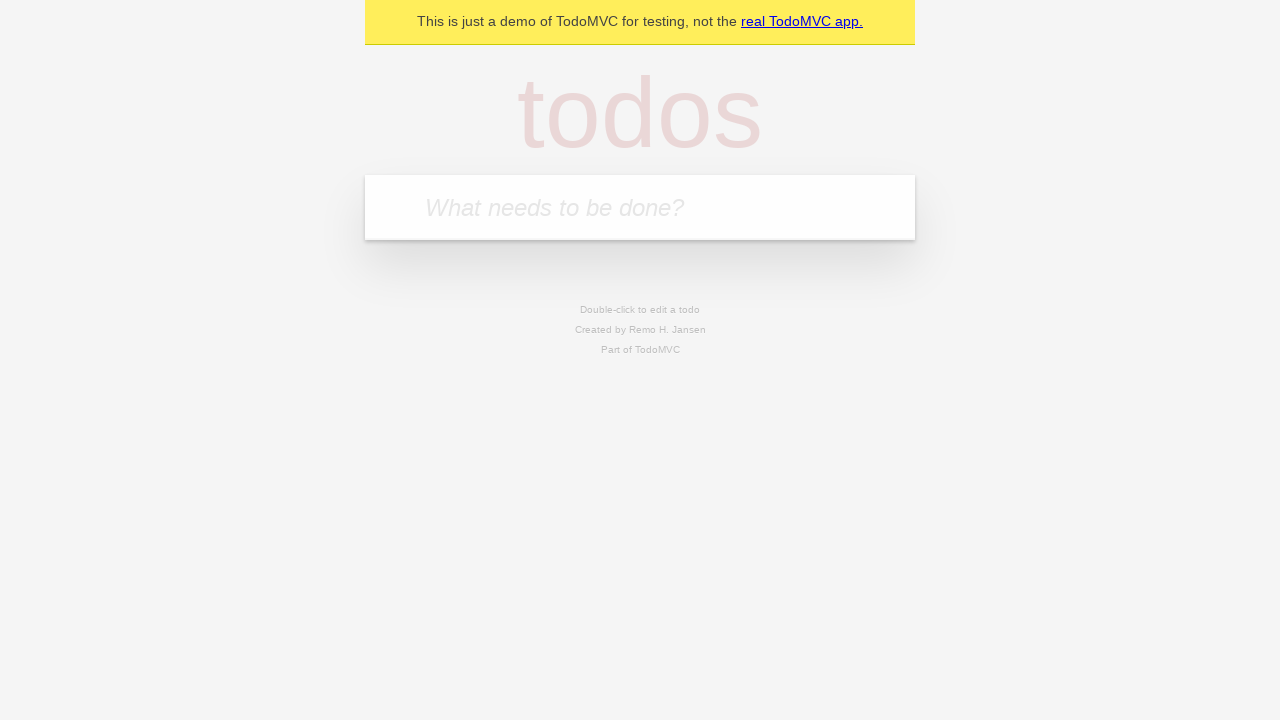

Filled todo input field with 'buy some cheese' on internal:attr=[placeholder="What needs to be done?"i]
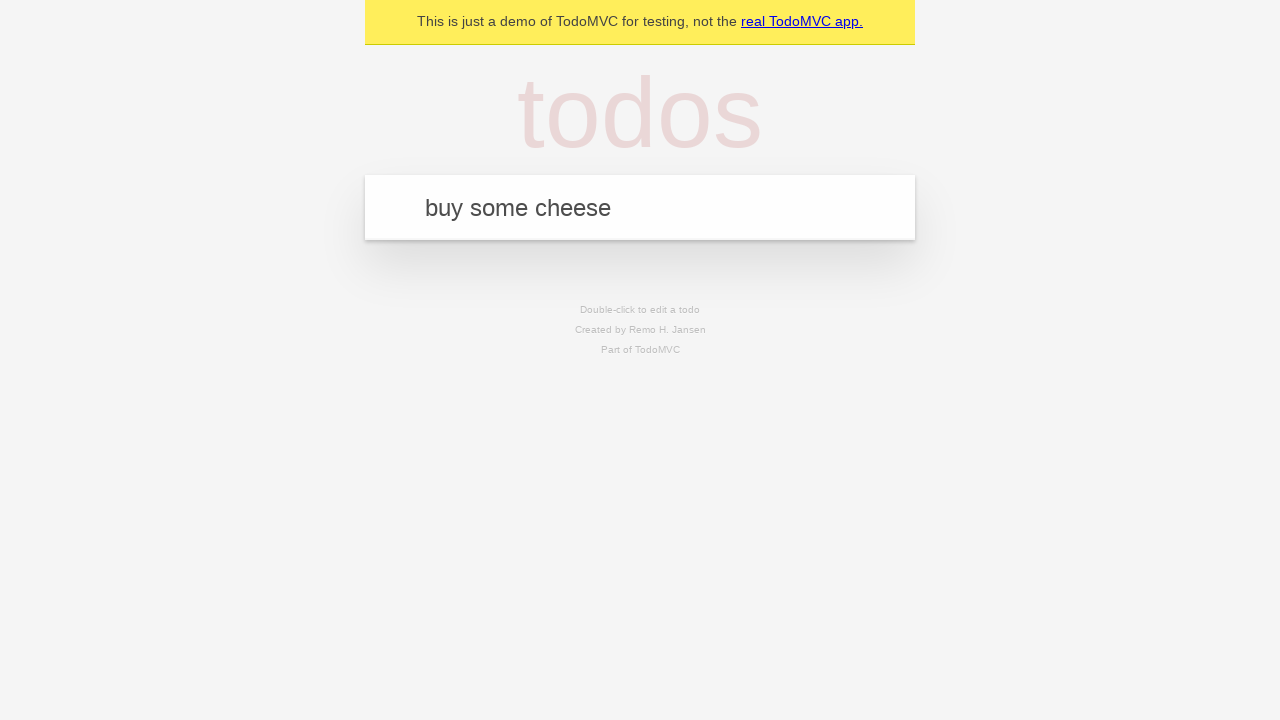

Pressed Enter to add todo 'buy some cheese' on internal:attr=[placeholder="What needs to be done?"i]
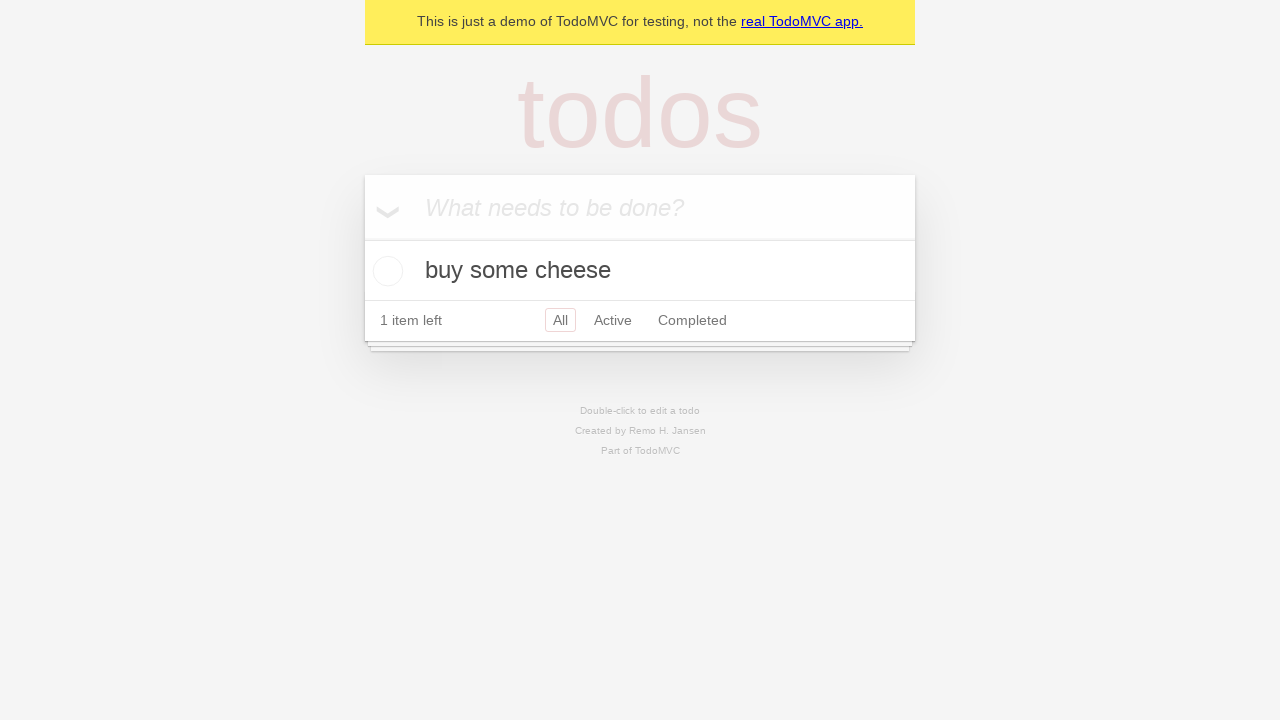

Filled todo input field with 'feed the cat' on internal:attr=[placeholder="What needs to be done?"i]
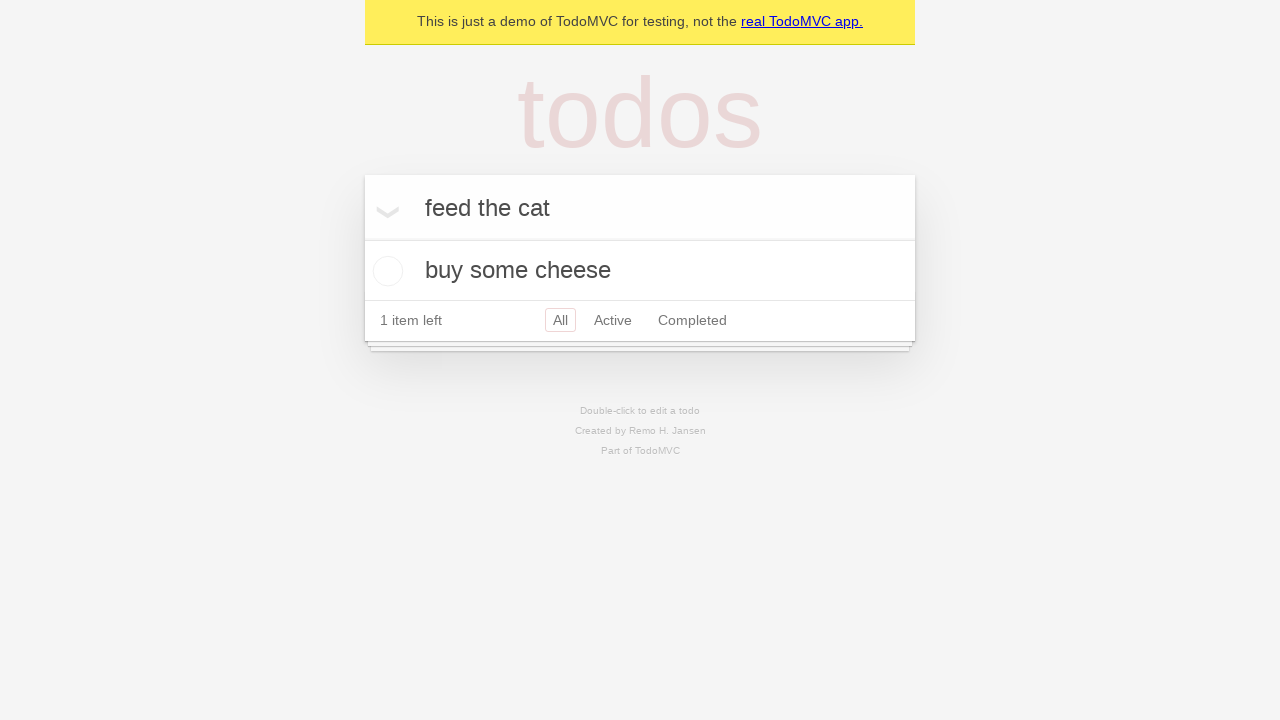

Pressed Enter to add todo 'feed the cat' on internal:attr=[placeholder="What needs to be done?"i]
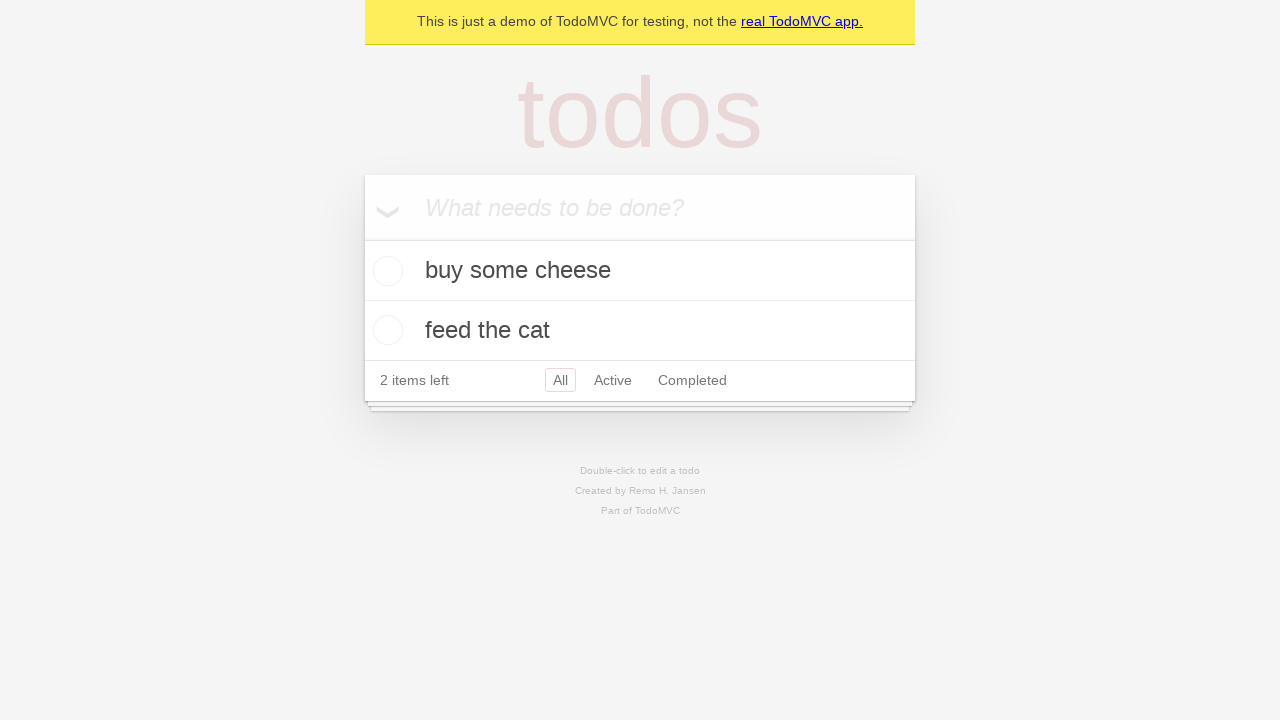

Filled todo input field with 'book a doctors appointment' on internal:attr=[placeholder="What needs to be done?"i]
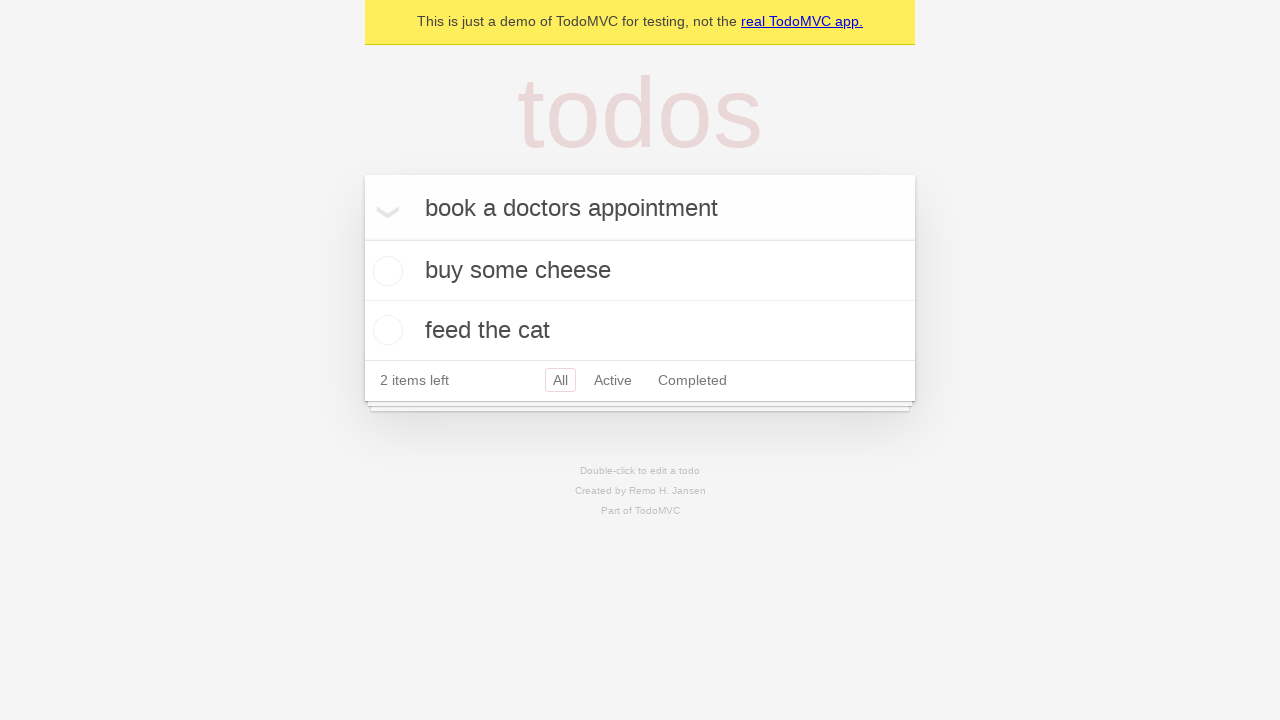

Pressed Enter to add todo 'book a doctors appointment' on internal:attr=[placeholder="What needs to be done?"i]
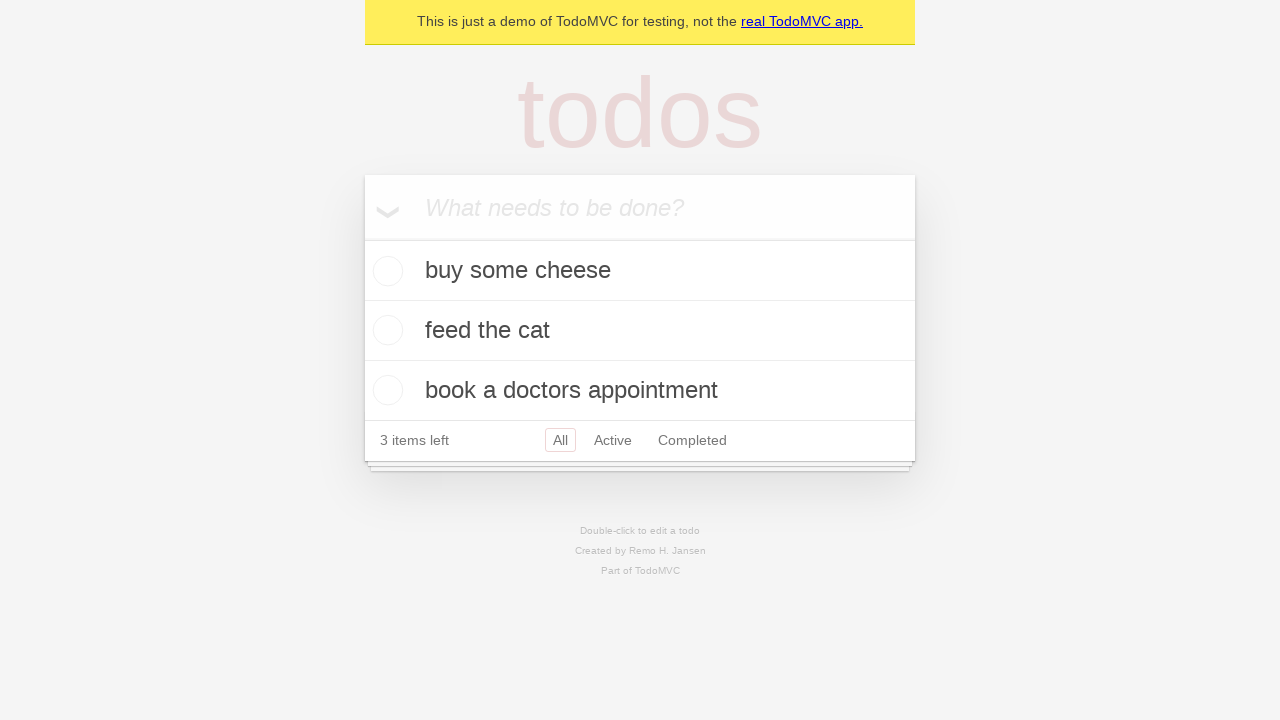

Checked the second todo item at (385, 330) on internal:testid=[data-testid="todo-item"s] >> nth=1 >> internal:role=checkbox
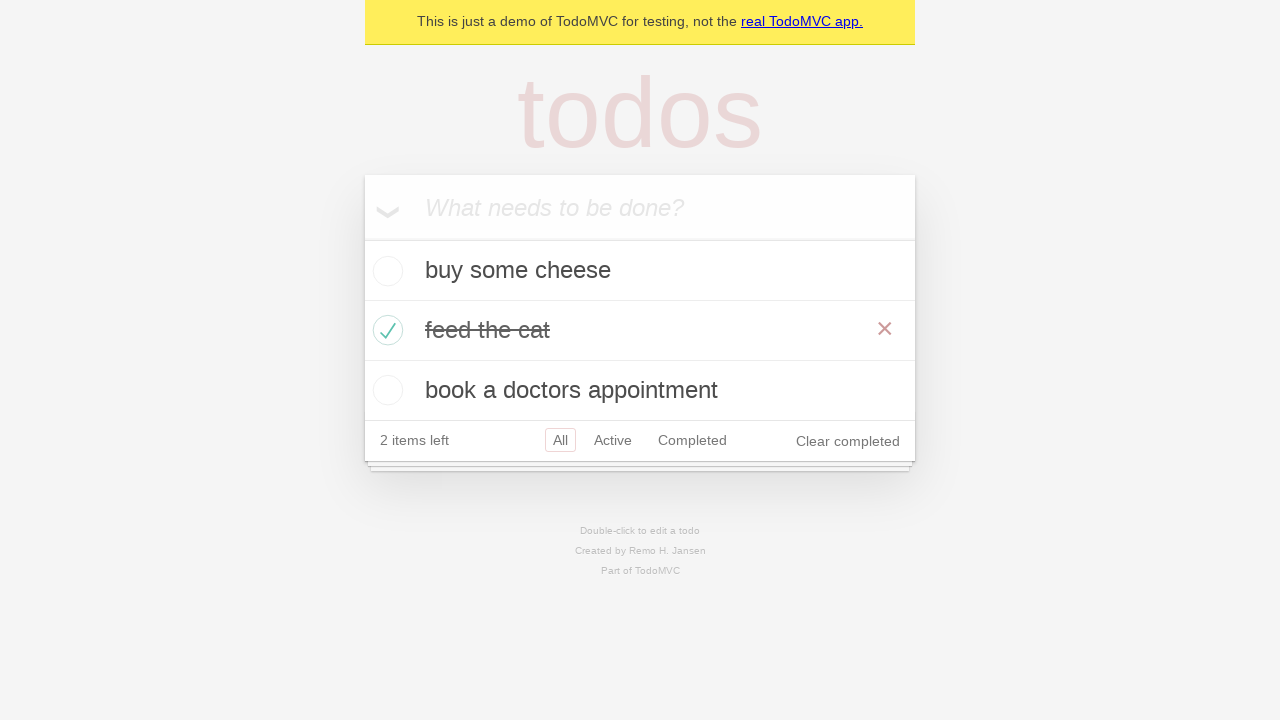

Clicked 'All' filter at (560, 440) on internal:role=link[name="All"i]
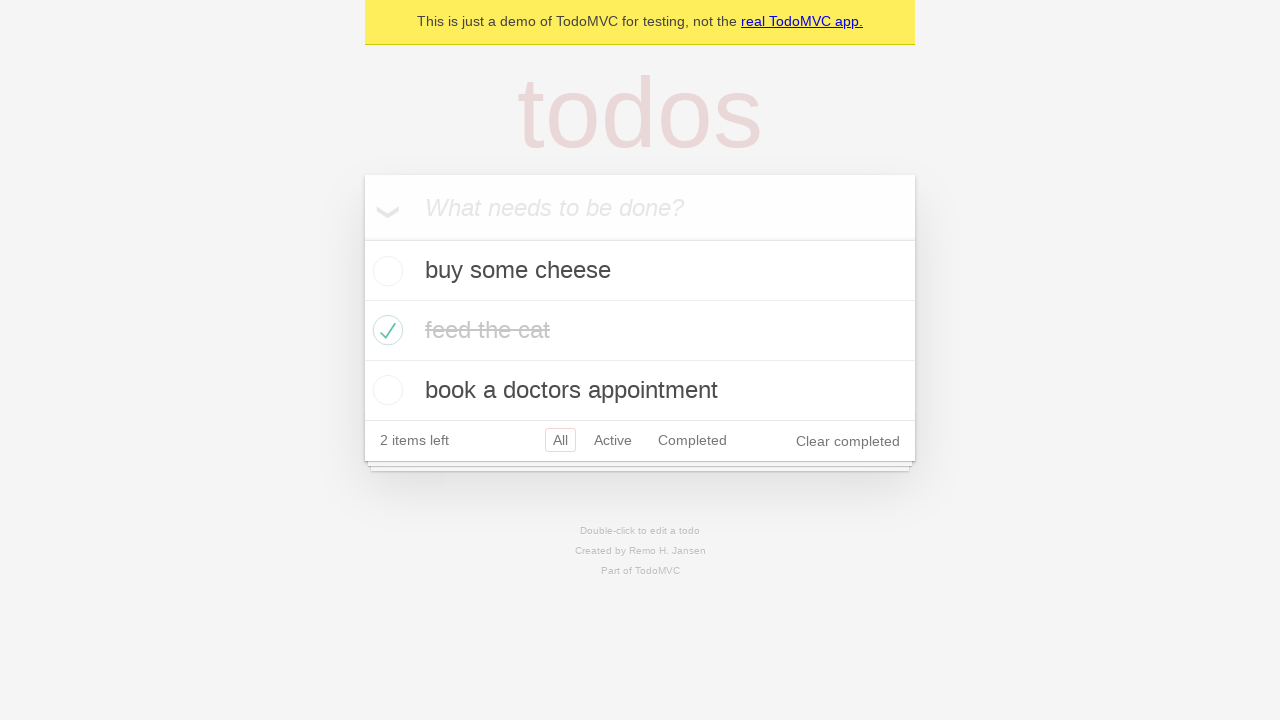

Clicked 'Active' filter at (613, 440) on internal:role=link[name="Active"i]
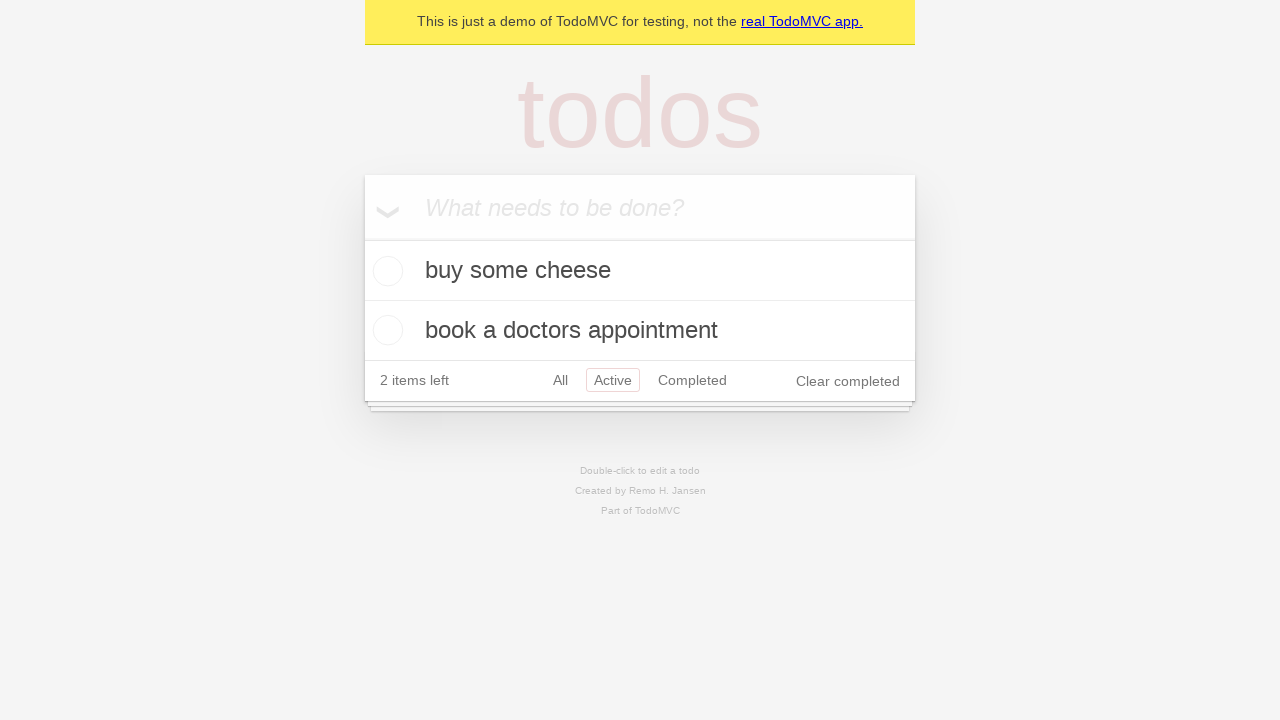

Clicked 'Completed' filter at (692, 380) on internal:role=link[name="Completed"i]
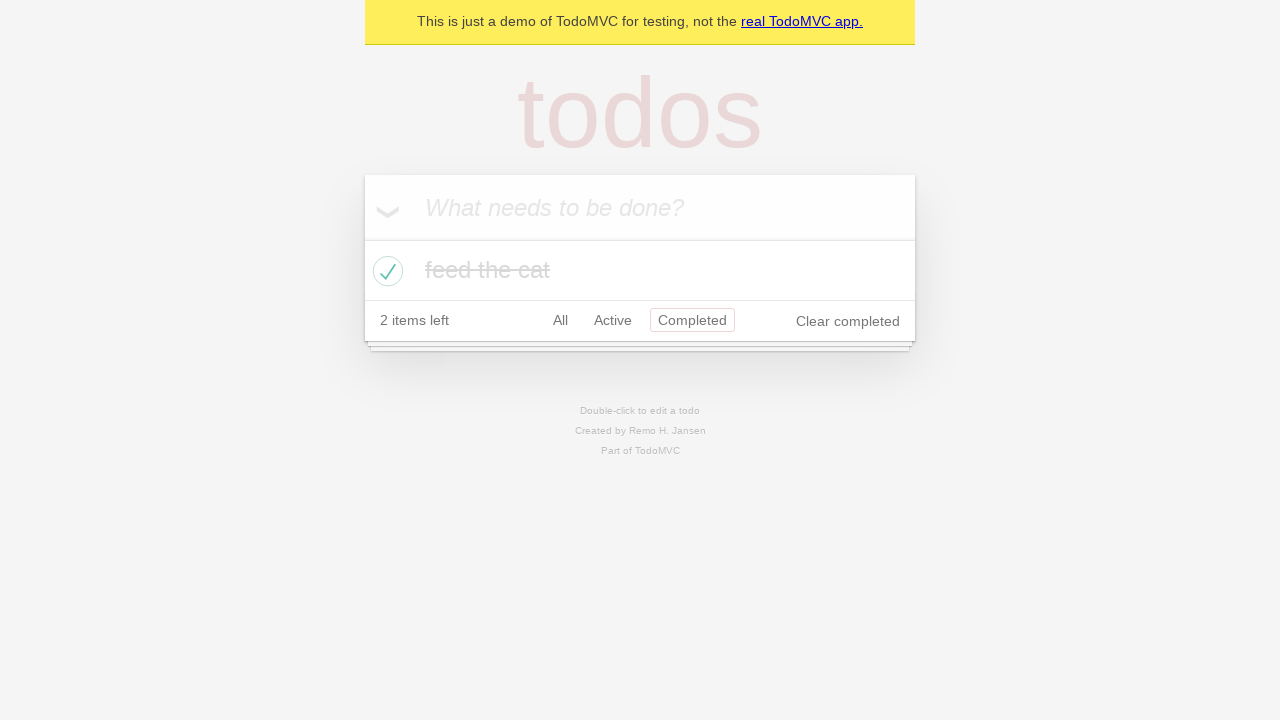

Navigated back to 'Active' filter view
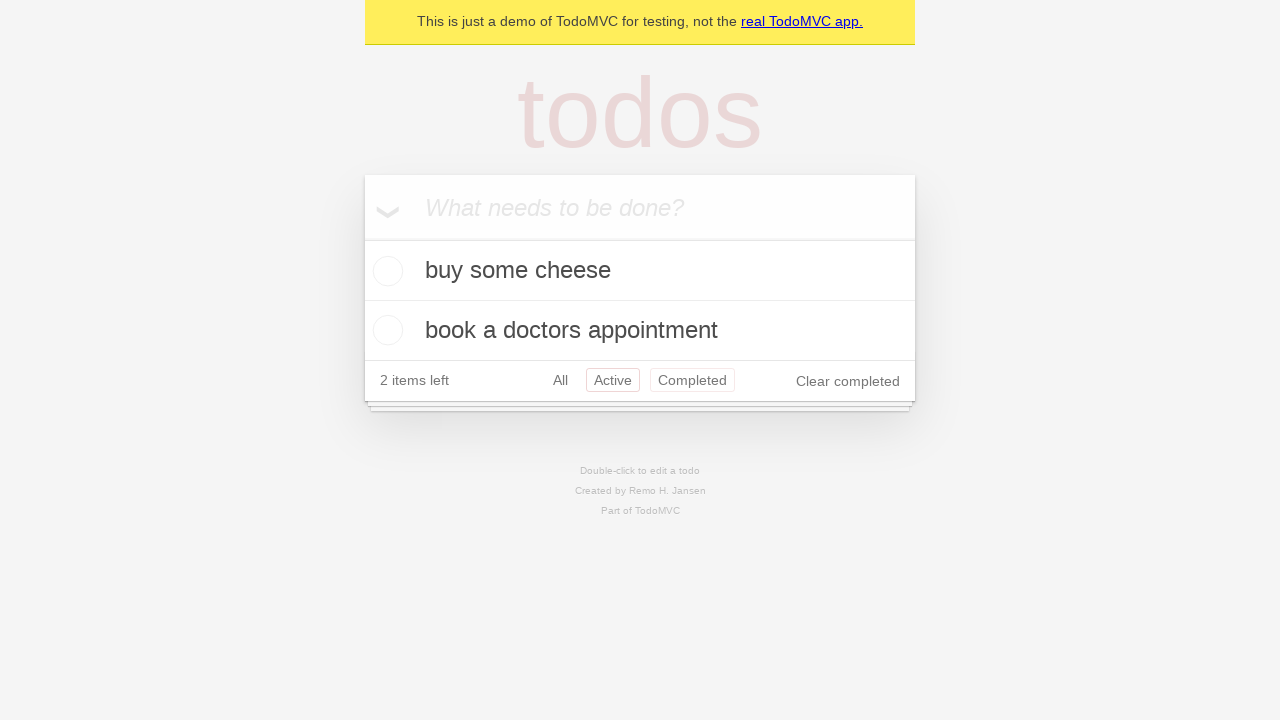

Navigated back to 'All' filter view
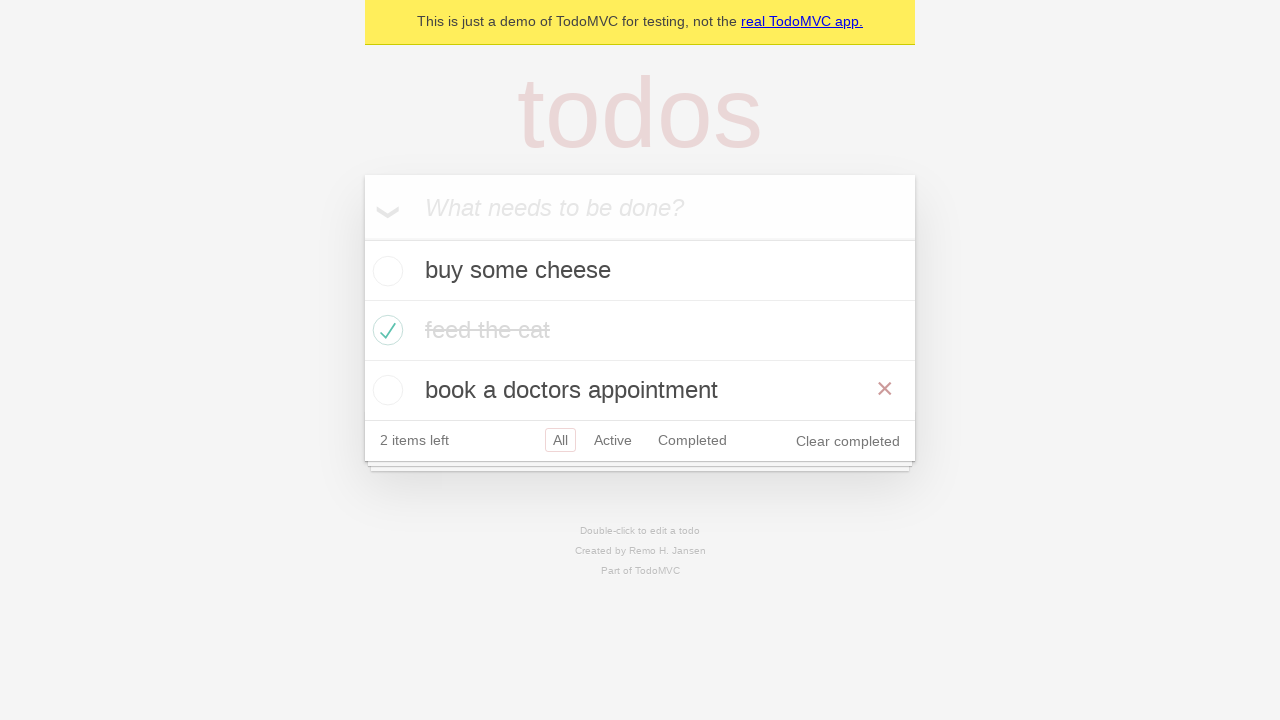

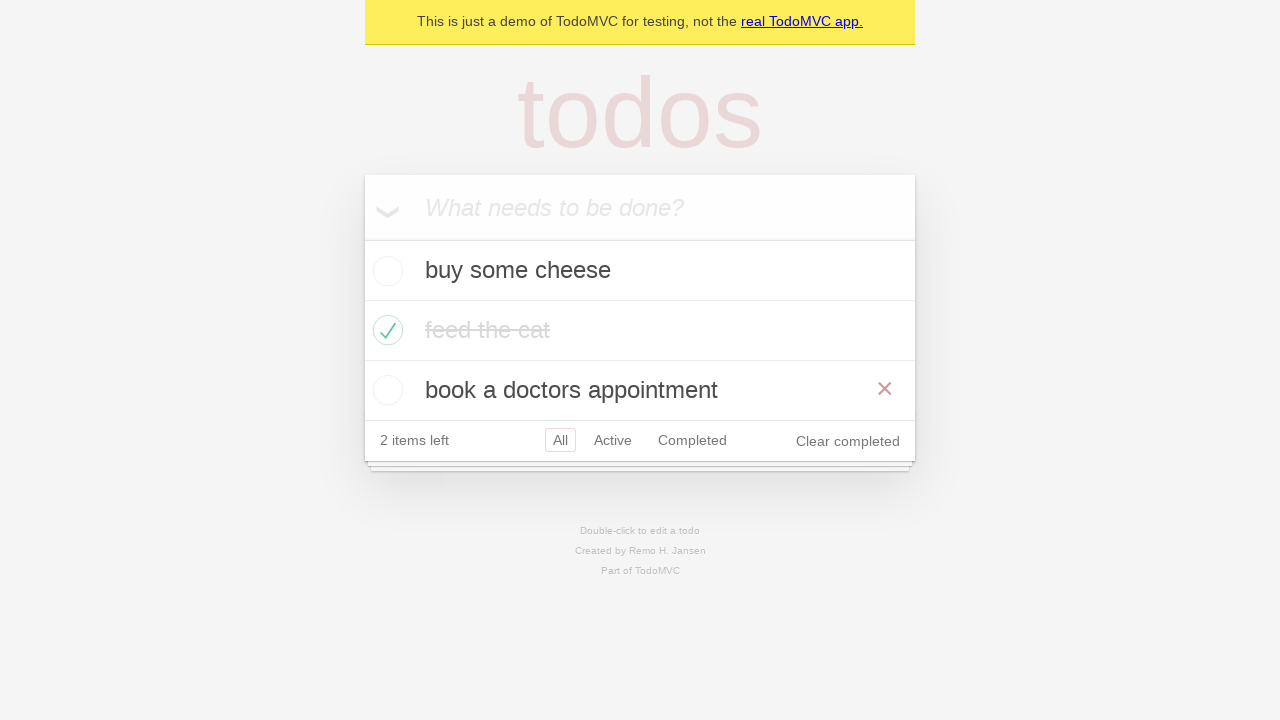